Tests file download functionality by clicking on a download link from a list of available files

Starting URL: http://the-internet.herokuapp.com/download

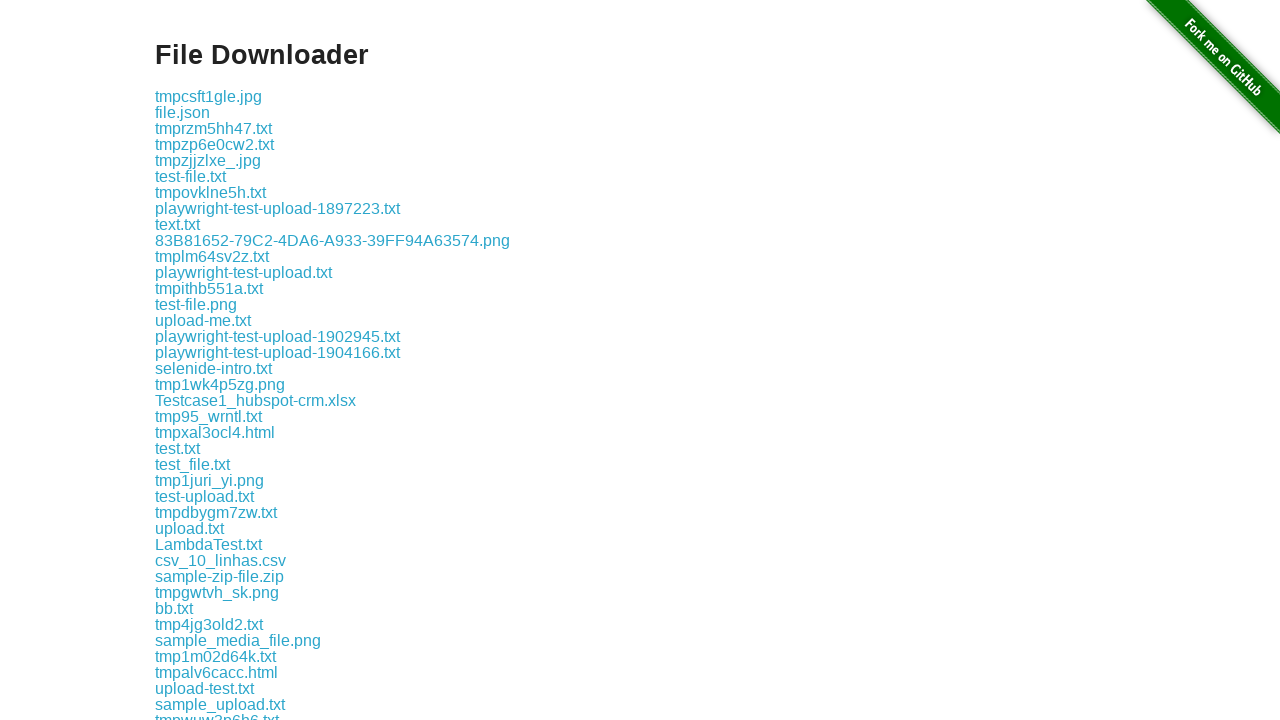

Clicked on the 25th download link in the file list at (210, 480) on xpath=//*[@id="content"]/div/a[25]
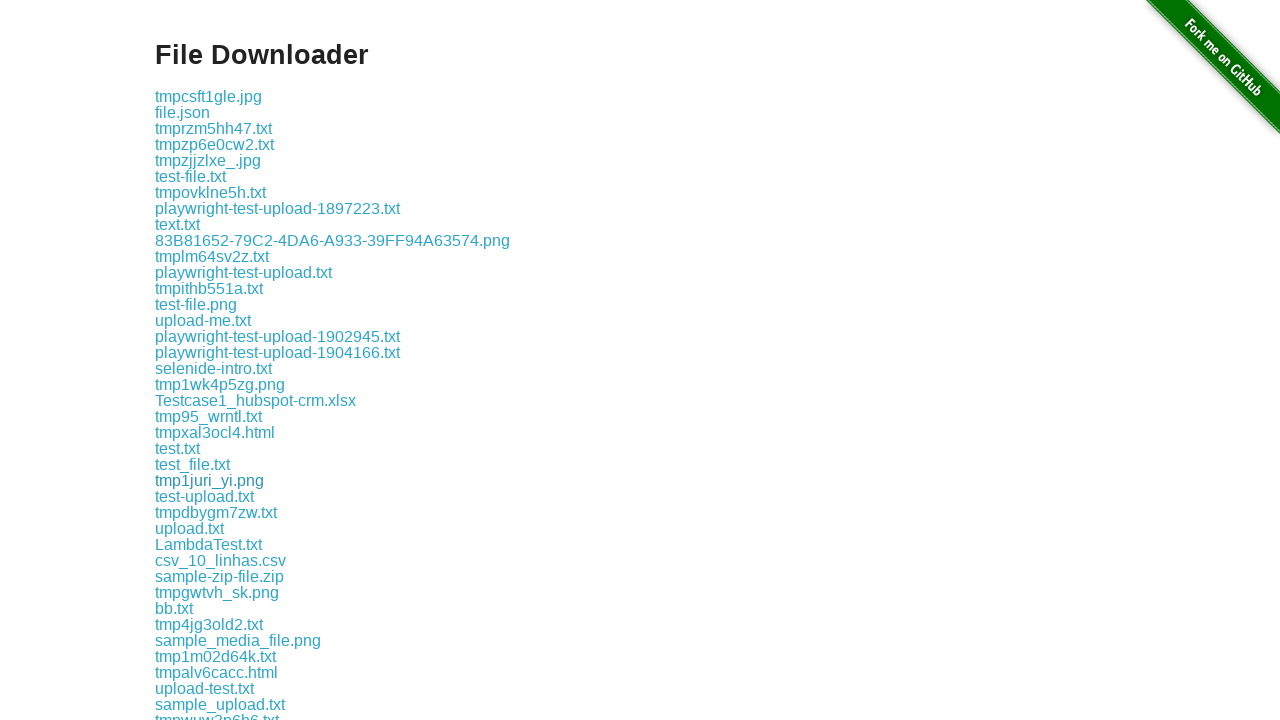

Waited 1 second for download to initiate
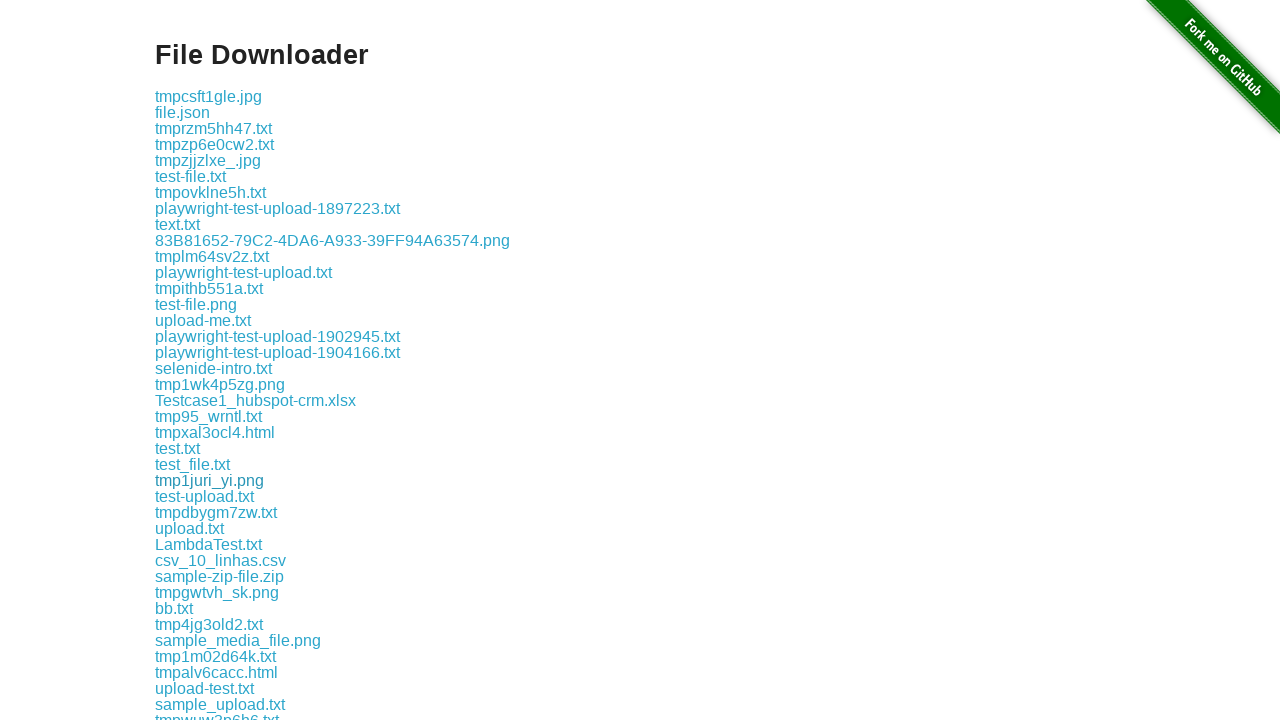

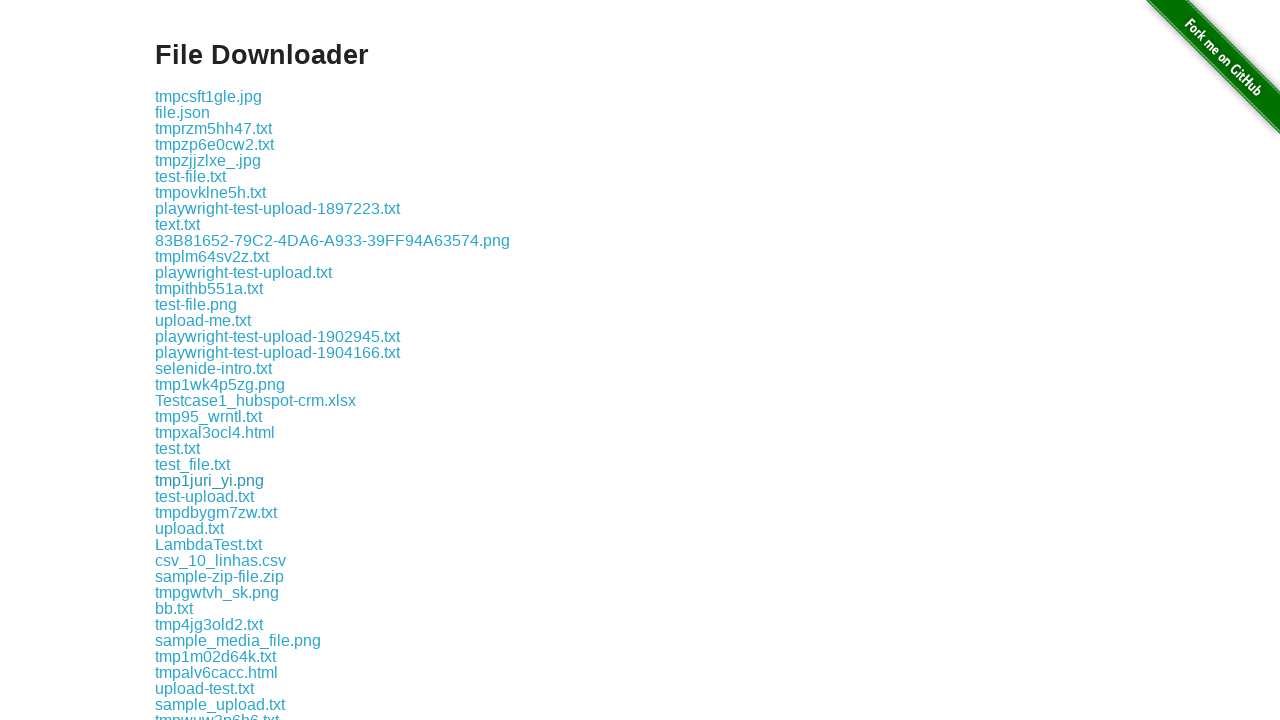